Tests clicking a link using CSS selector to navigate to the A/B Testing page

Starting URL: https://the-internet.herokuapp.com/

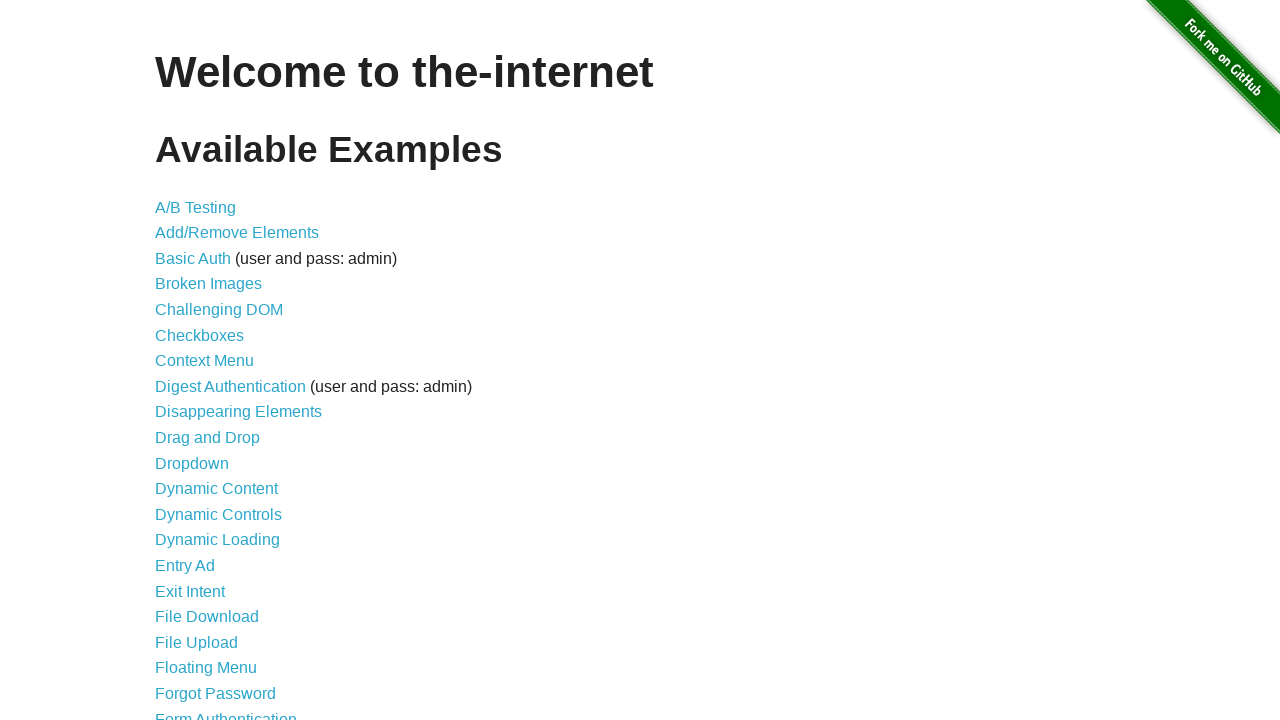

Clicked A/B Testing link using CSS selector at (196, 207) on a[href='/abtest']
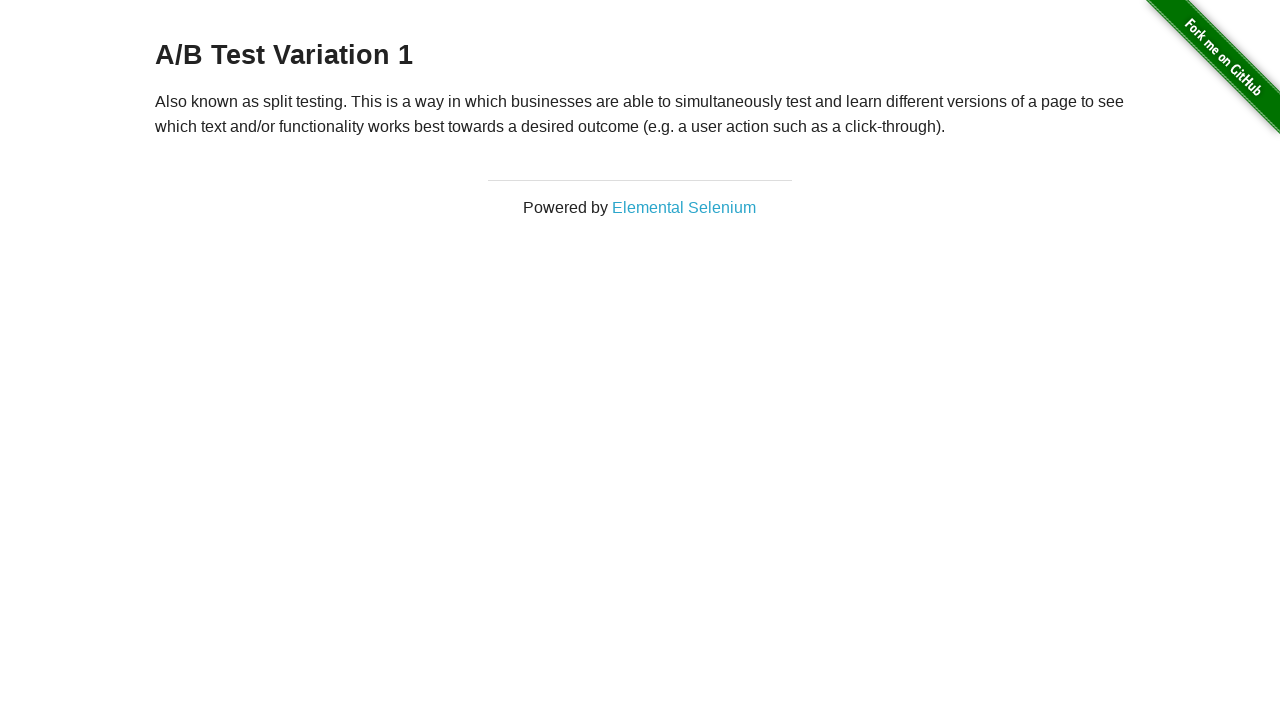

Navigated to A/B Testing page and URL verified
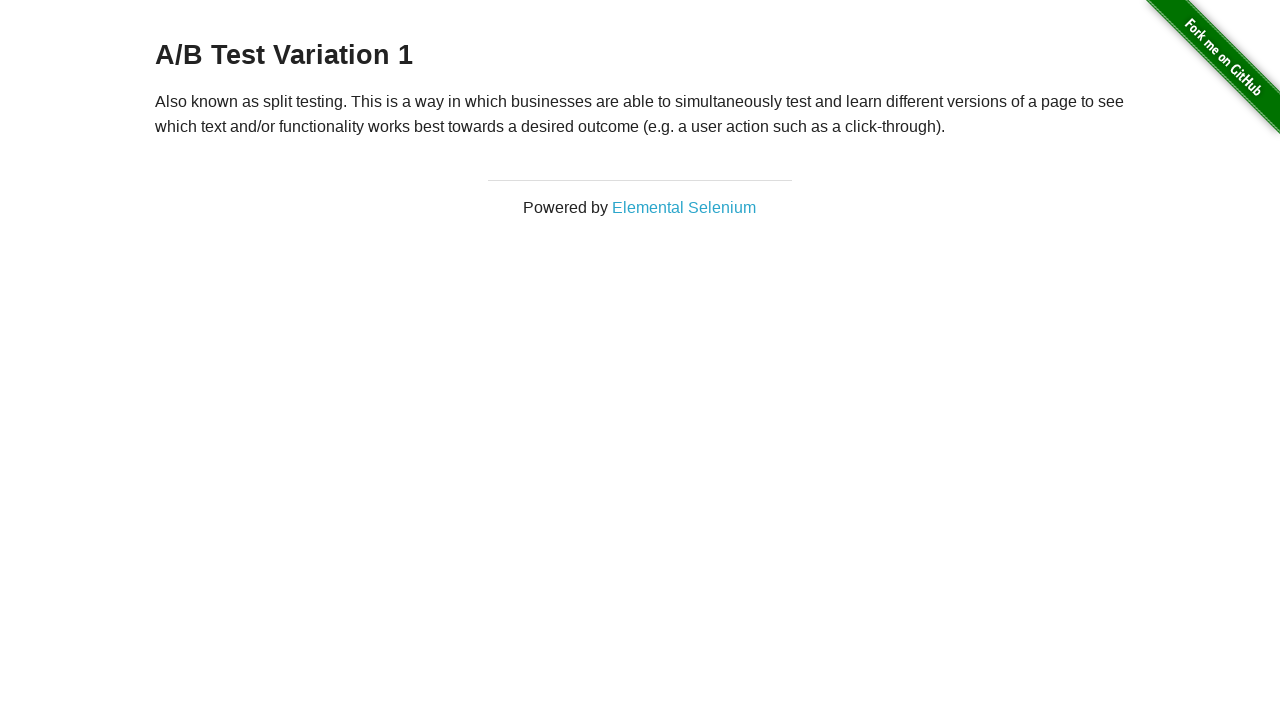

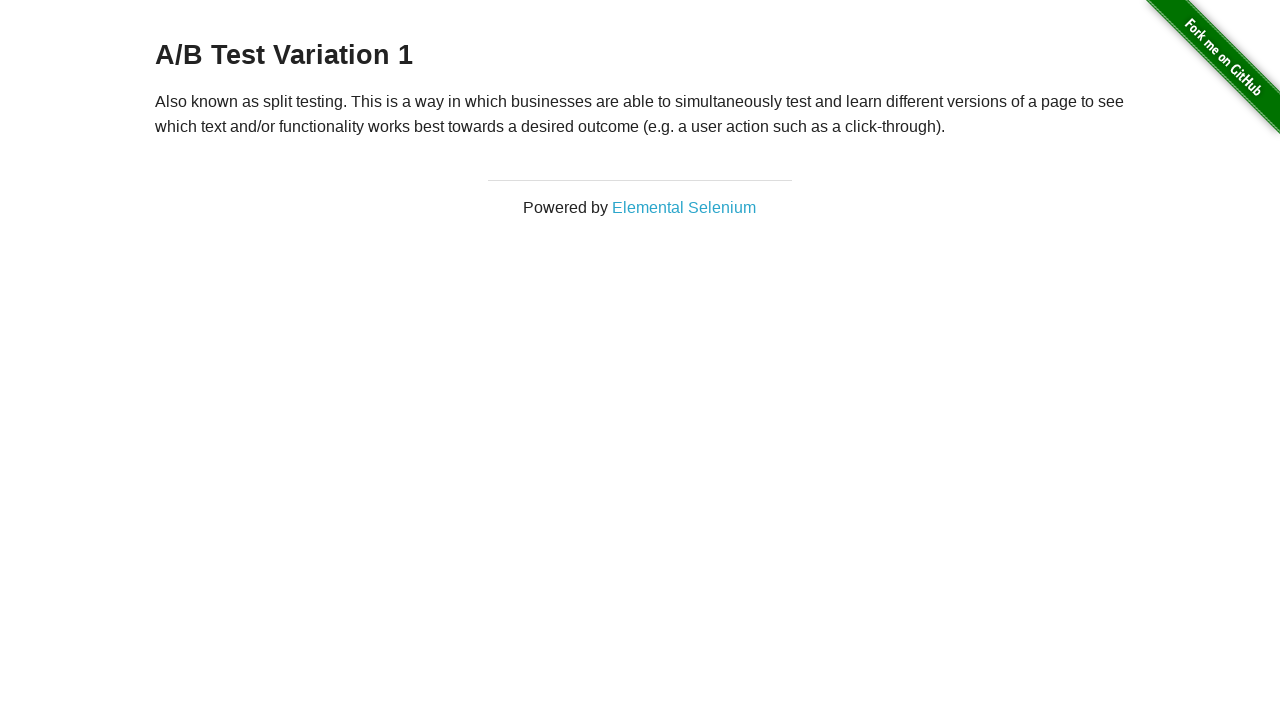